Navigates to a login practice page on Rahul Shetty Academy website

Starting URL: https://rahulshettyacademy.com/loginpagePractise/

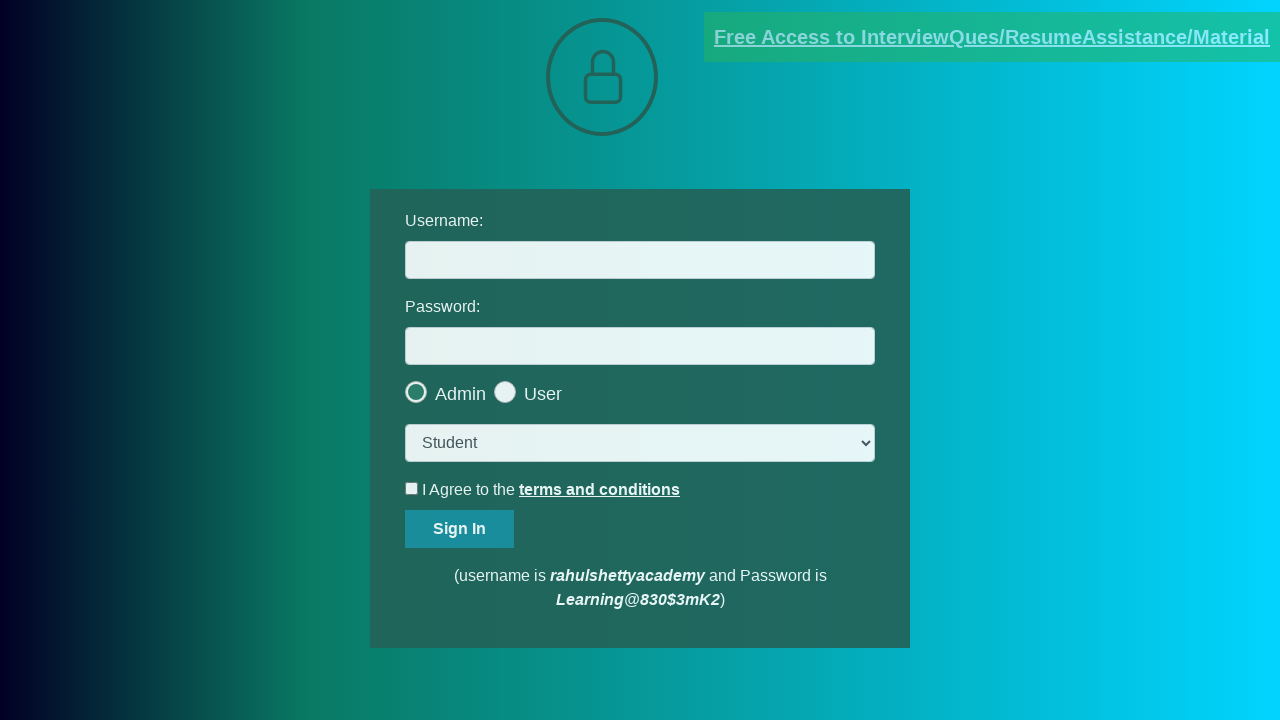

Waited for page to reach domcontentloaded state on Rahul Shetty Academy login practice page
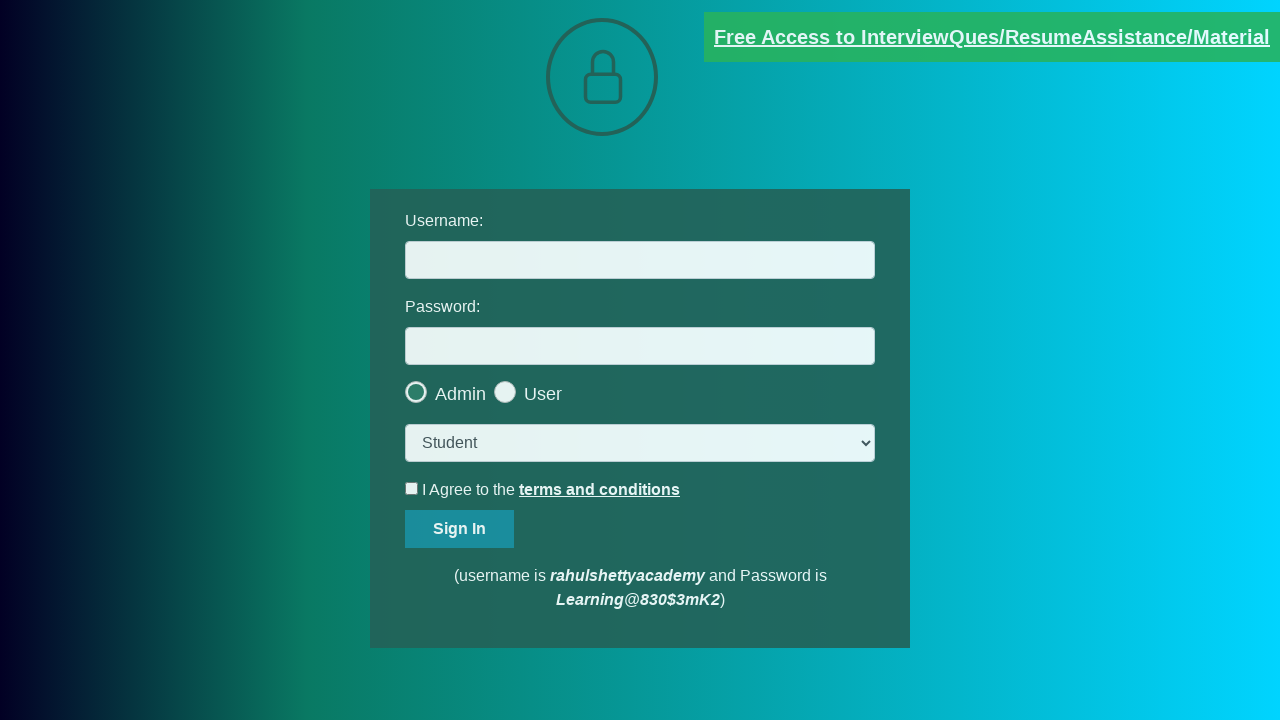

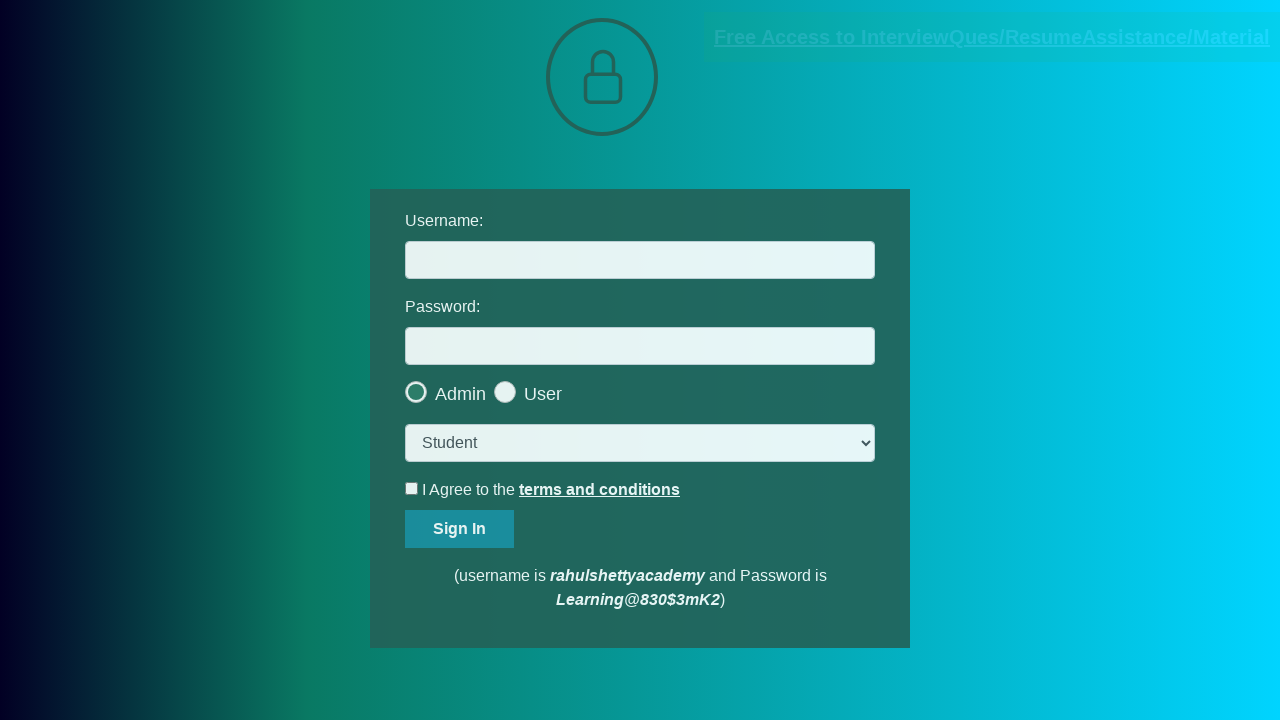